Tests JavaScript confirmation alert handling by clicking a button that triggers a confirmation dialog, accepting the alert, and verifying the result message displays correctly.

Starting URL: http://the-internet.herokuapp.com/javascript_alerts

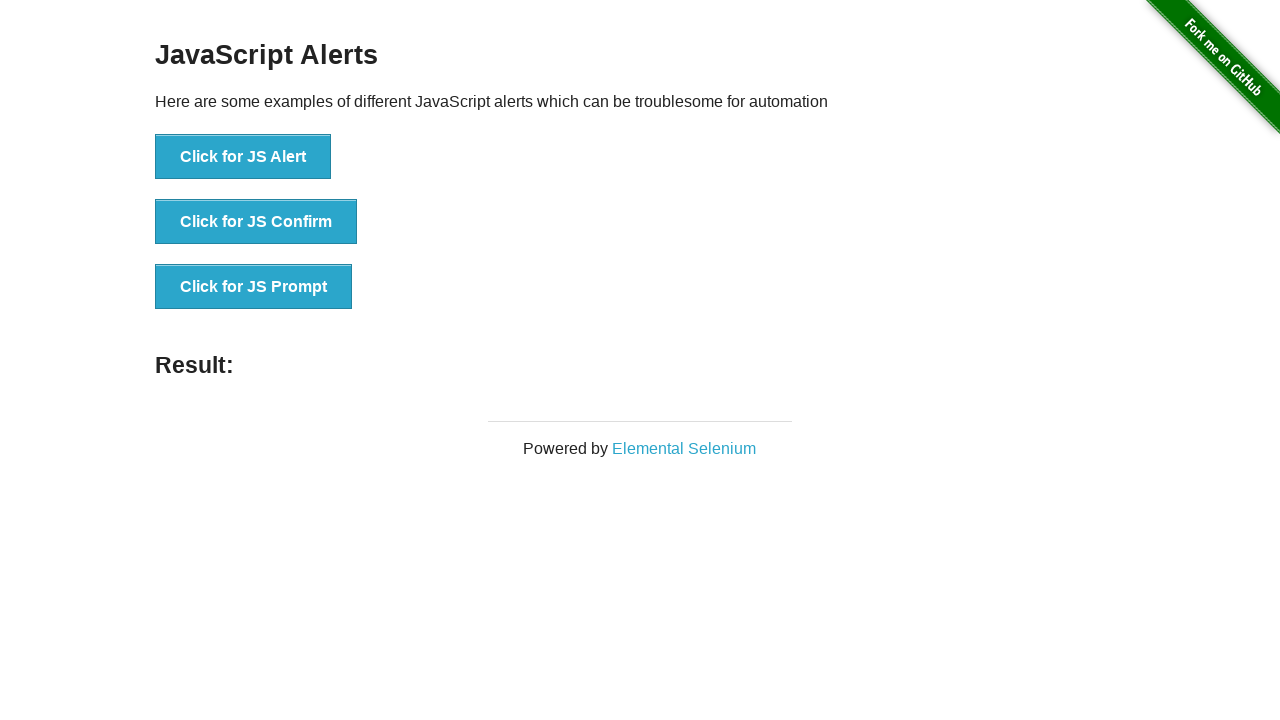

Clicked the second button to trigger JavaScript confirmation alert at (256, 222) on .example li:nth-child(2) button
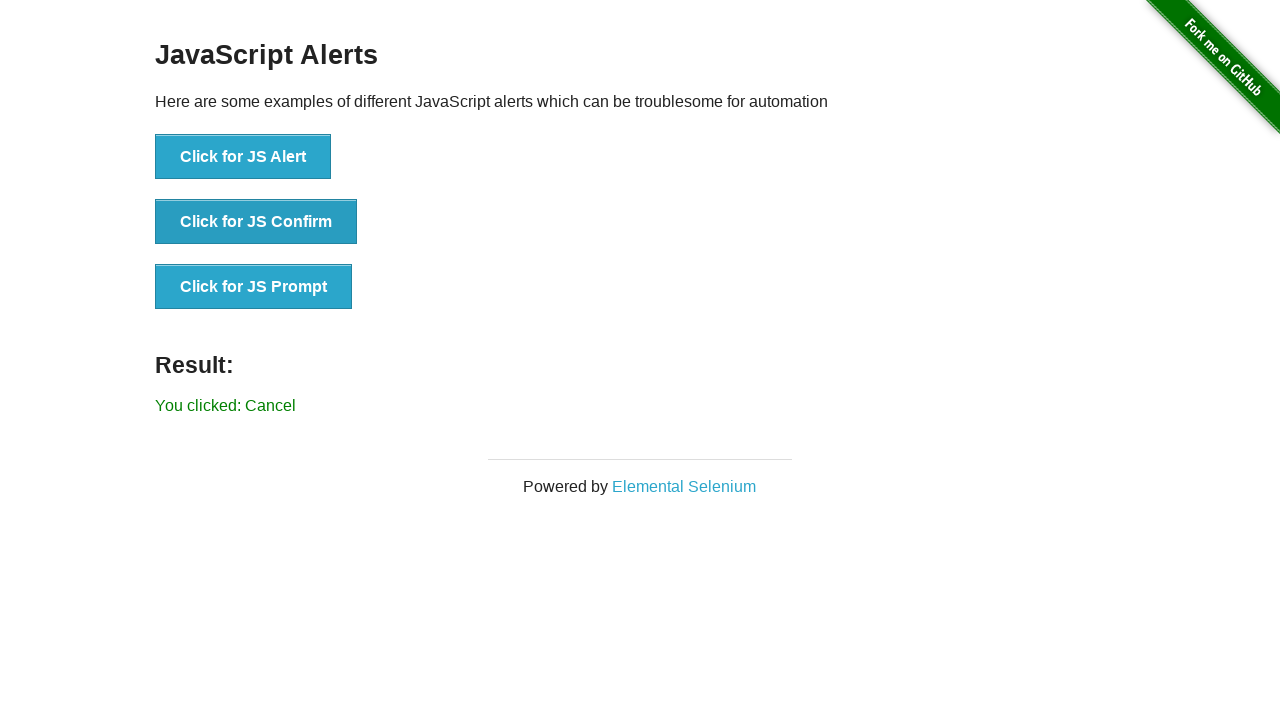

Set up dialog handler to accept alerts
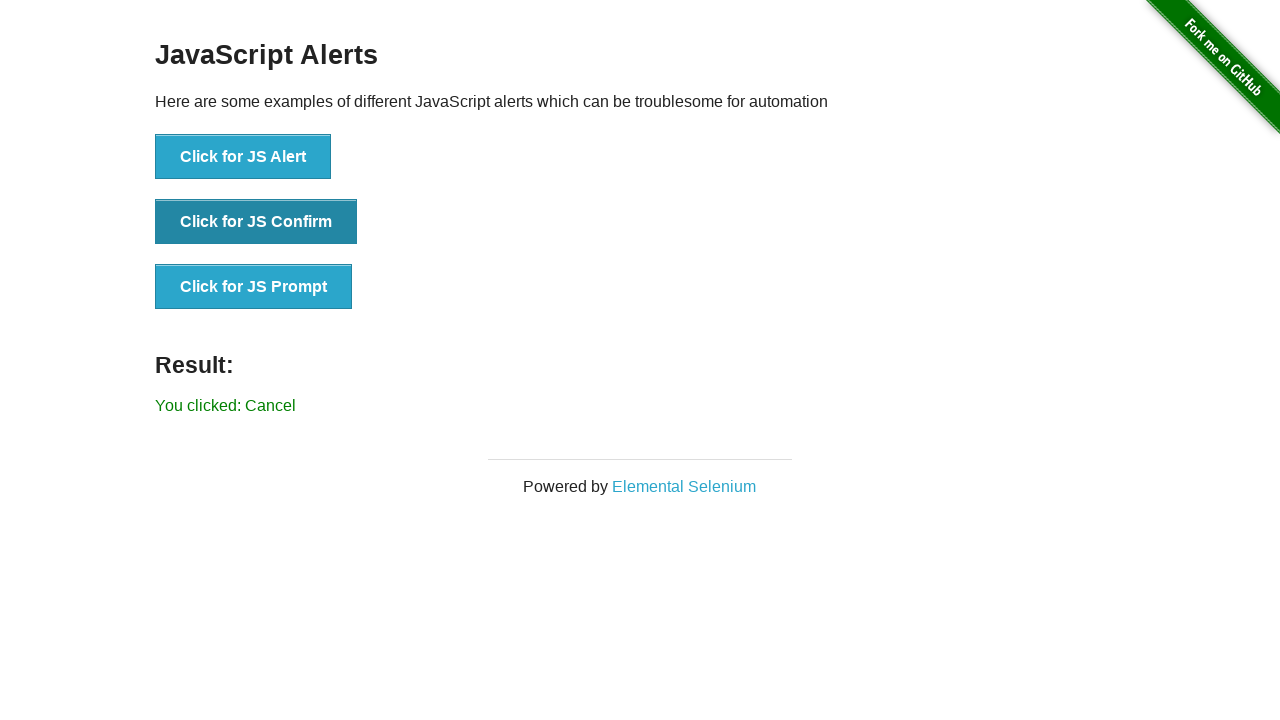

Clicked the second button again with dialog handler in place at (256, 222) on .example li:nth-child(2) button
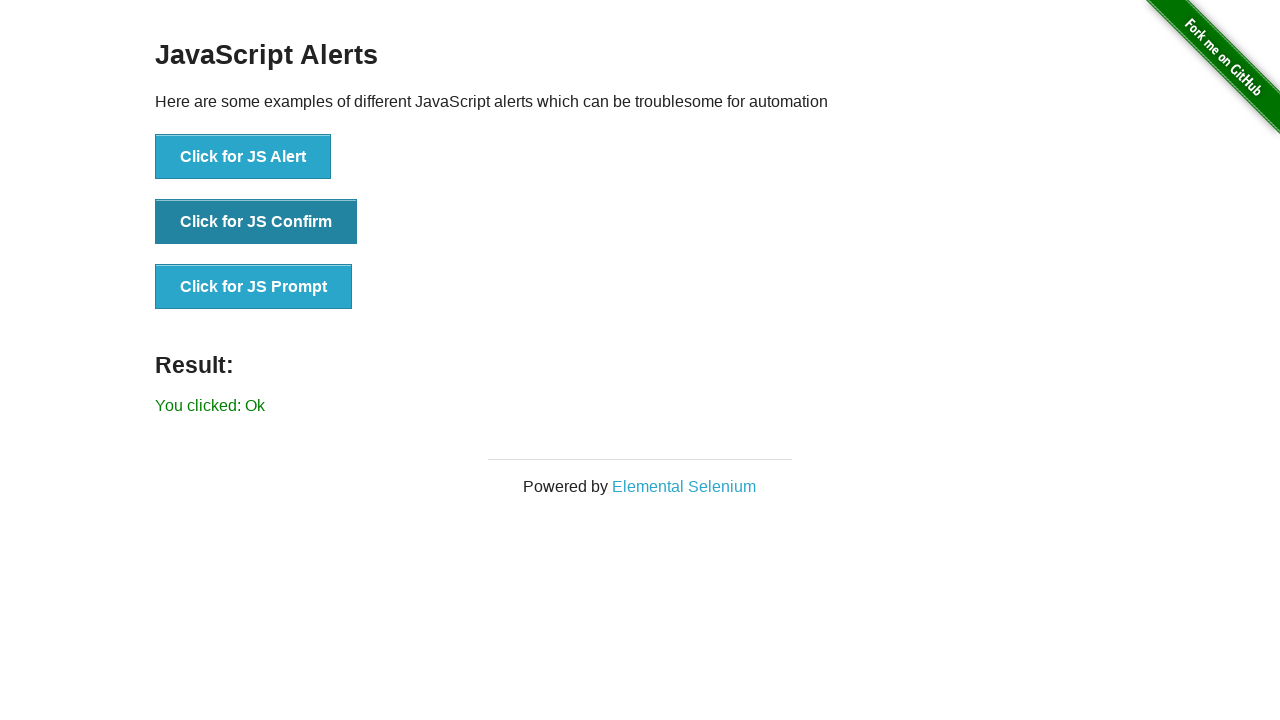

Result message element loaded after accepting alert
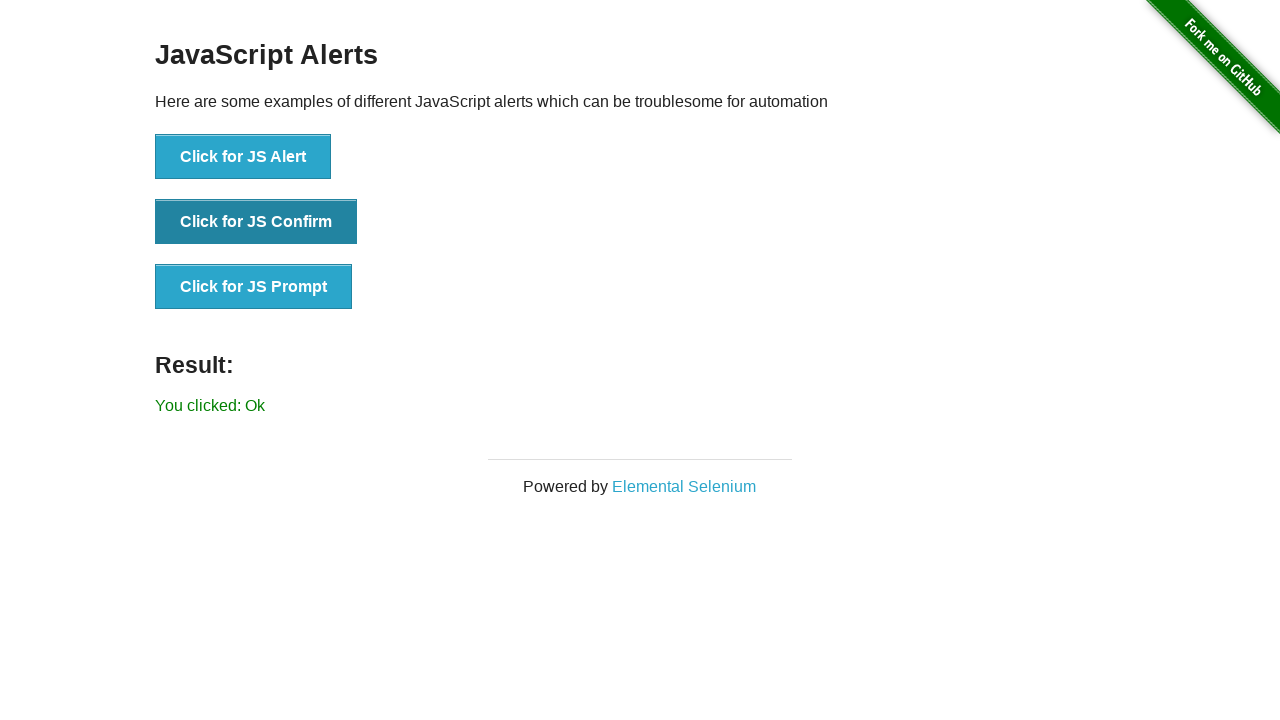

Retrieved result text content
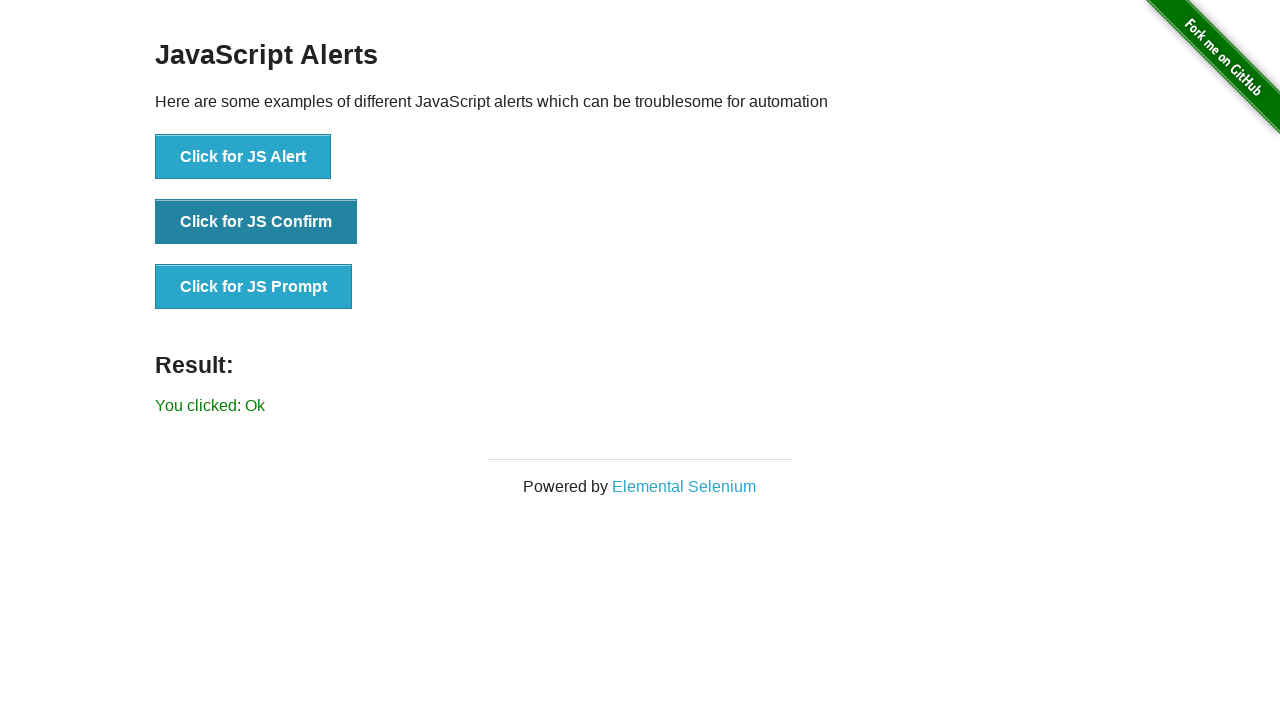

Verified result text shows 'You clicked: Ok'
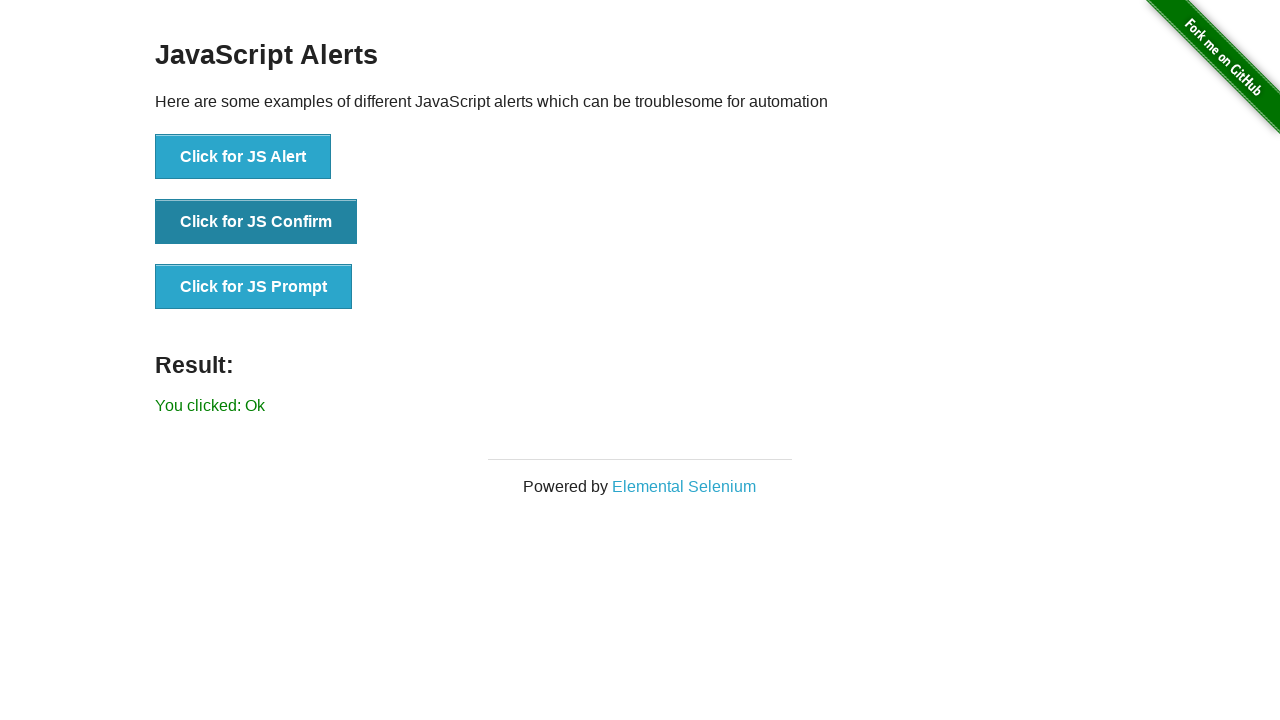

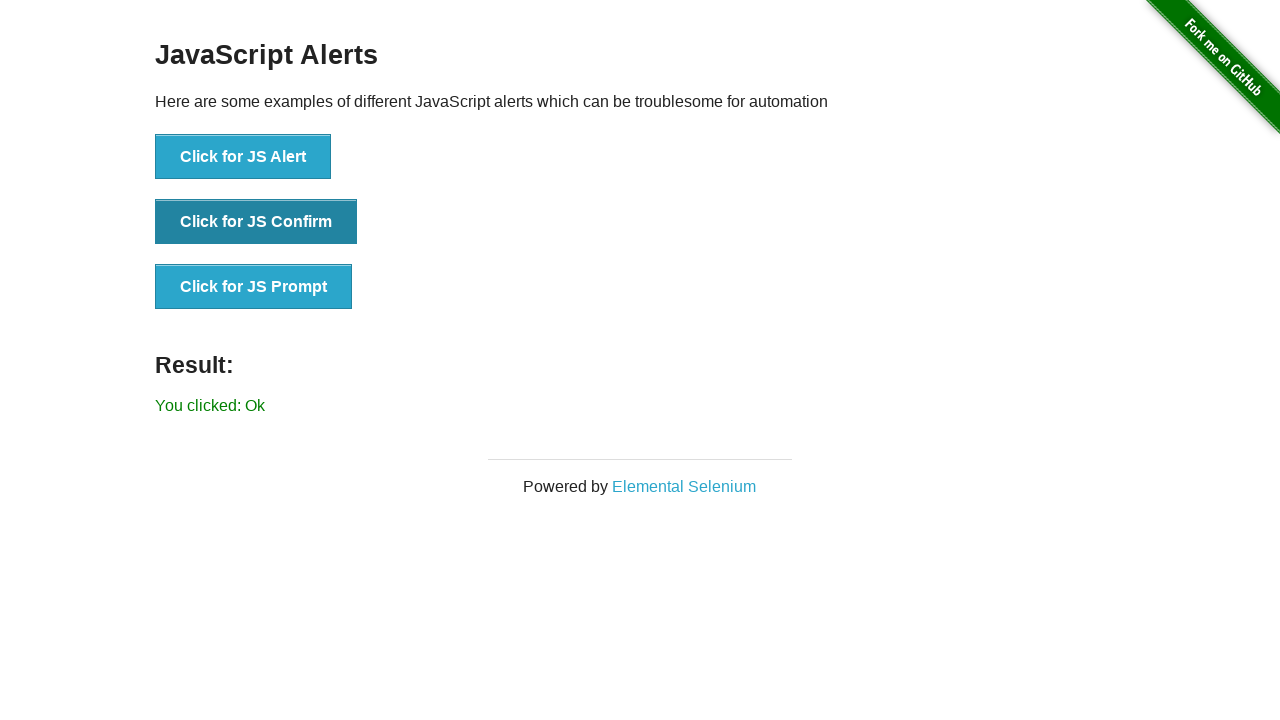